Tests clicking the OrangeHRM.Inc link on the login page and verifies it opens a popup to the OrangeHRM website

Starting URL: https://opensource-demo.orangehrmlive.com/web/index.php/auth/login

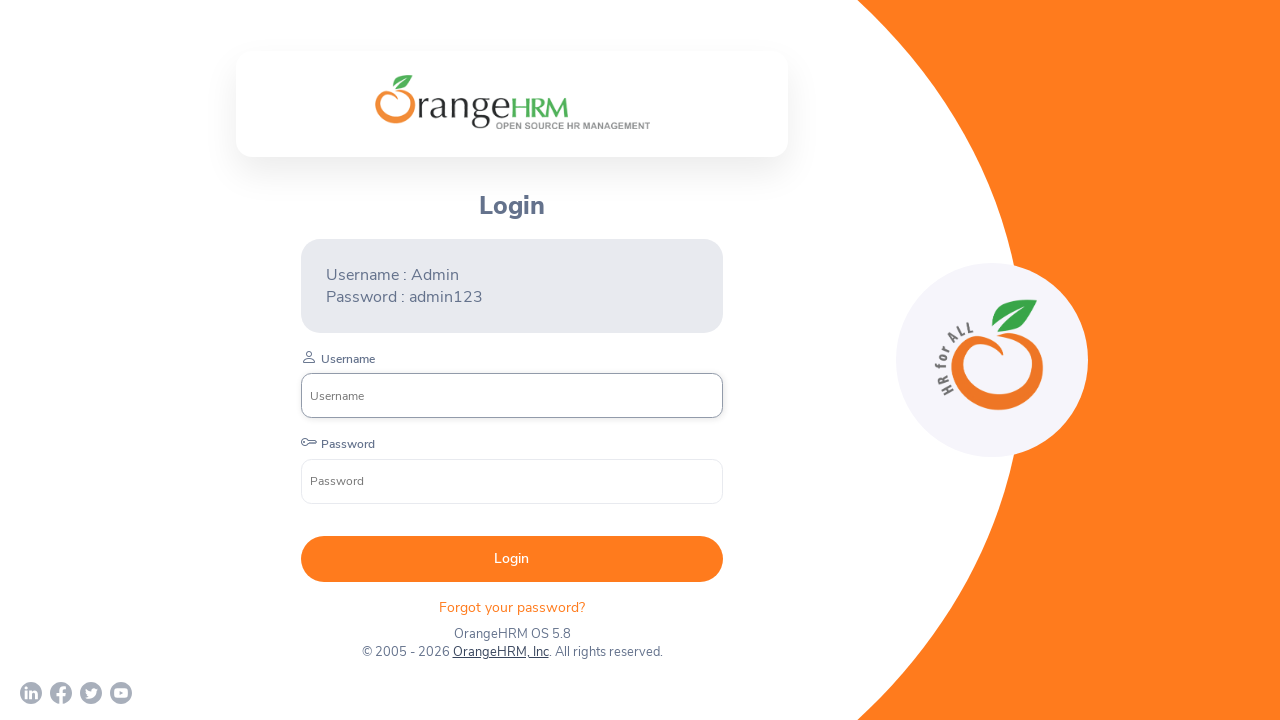

Clicked OrangeHRM, Inc link and popup opened at (500, 652) on a:has-text('OrangeHRM, Inc')
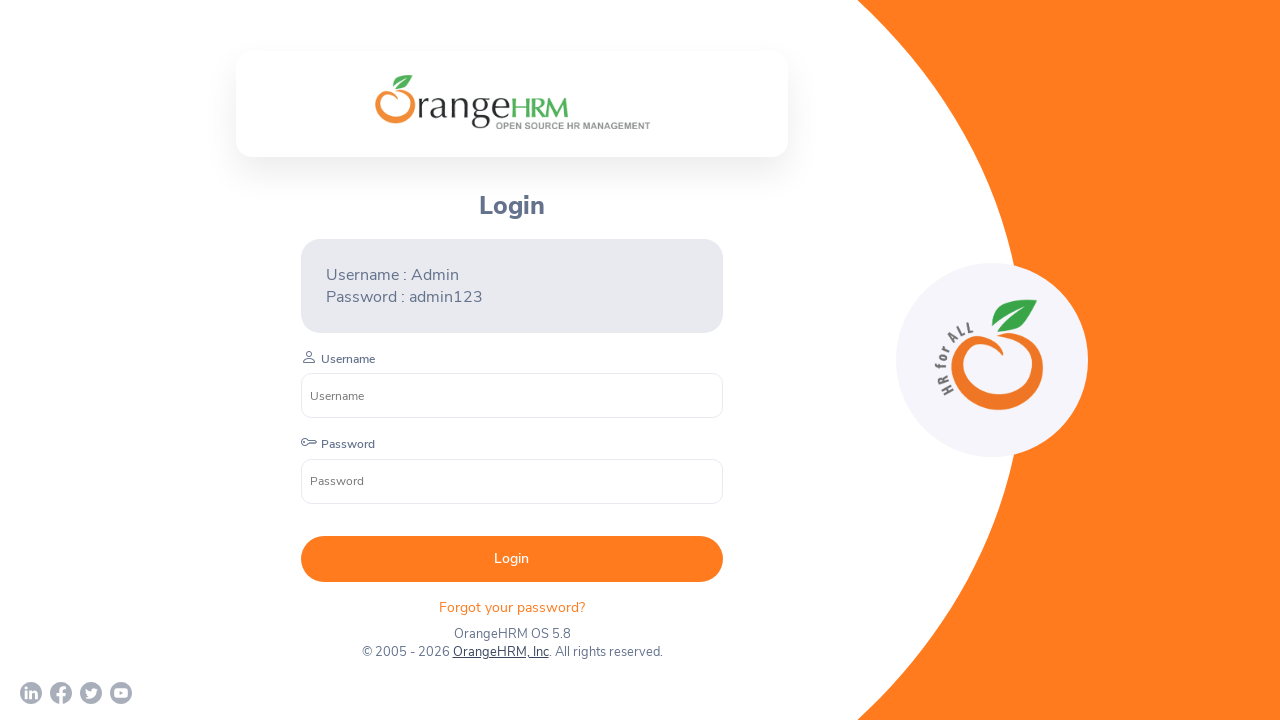

Captured popup window reference
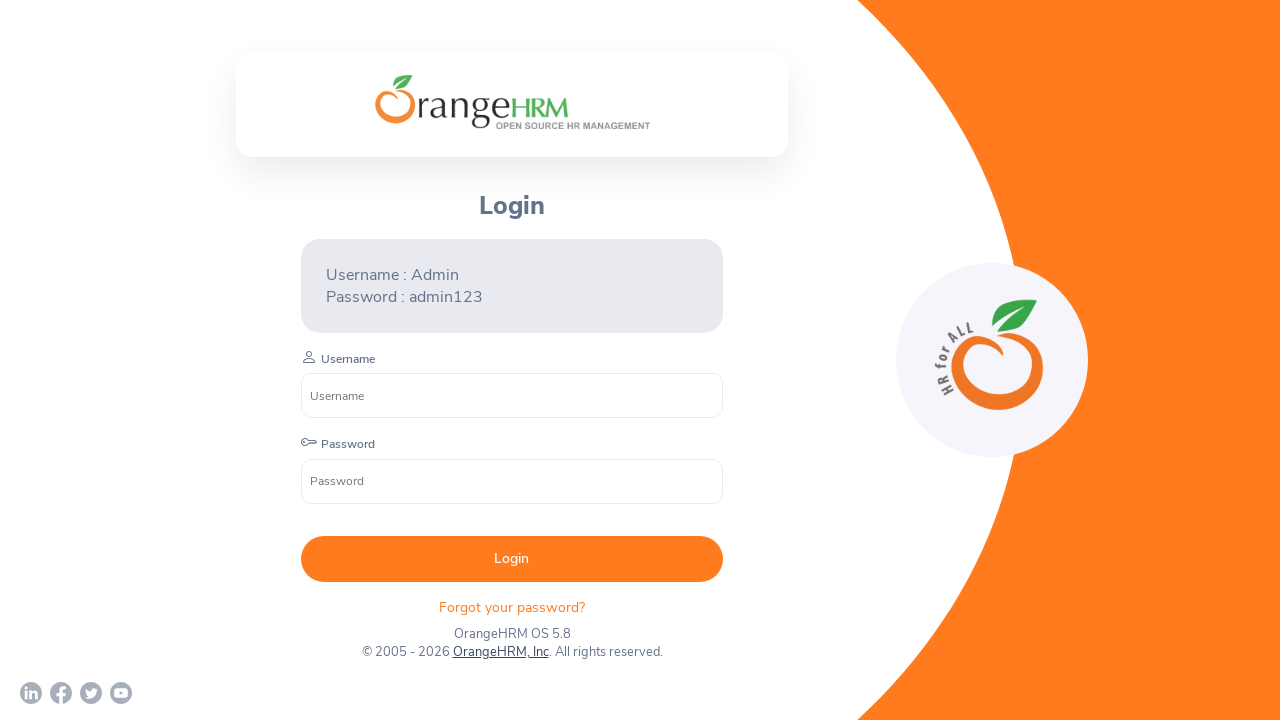

Popup page finished loading
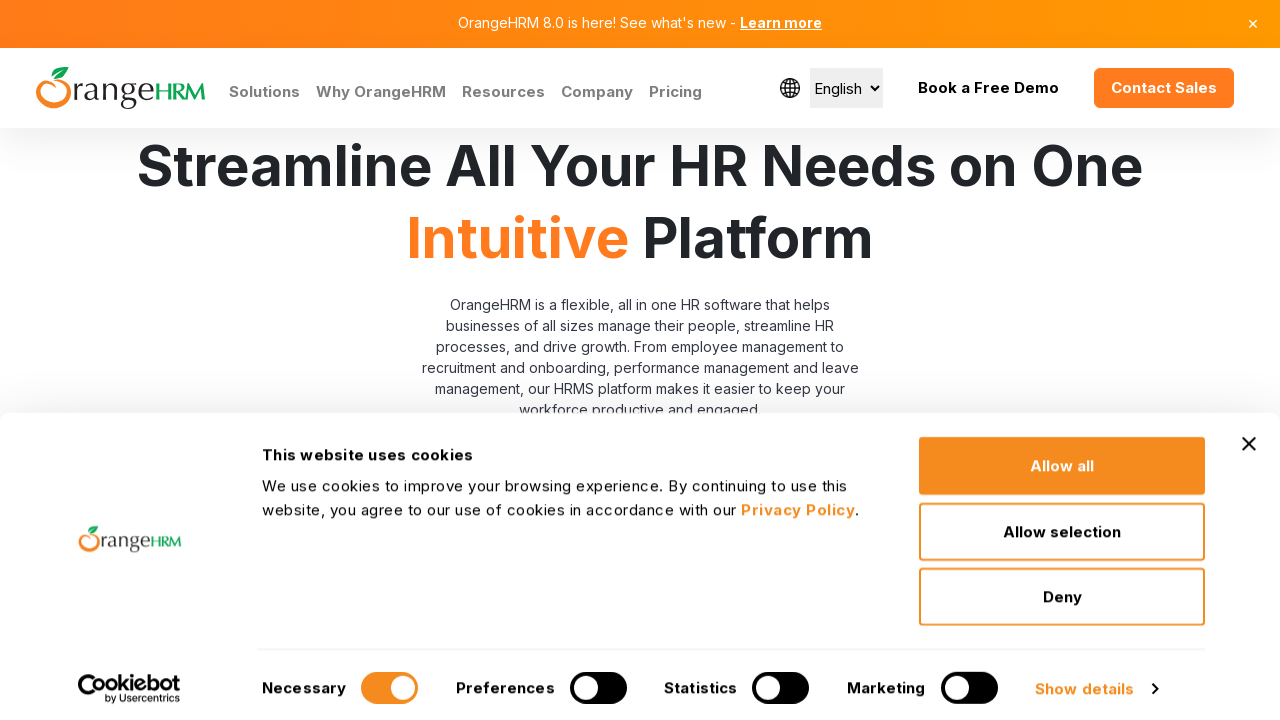

Verified popup URL contains 'orangehrm.com'
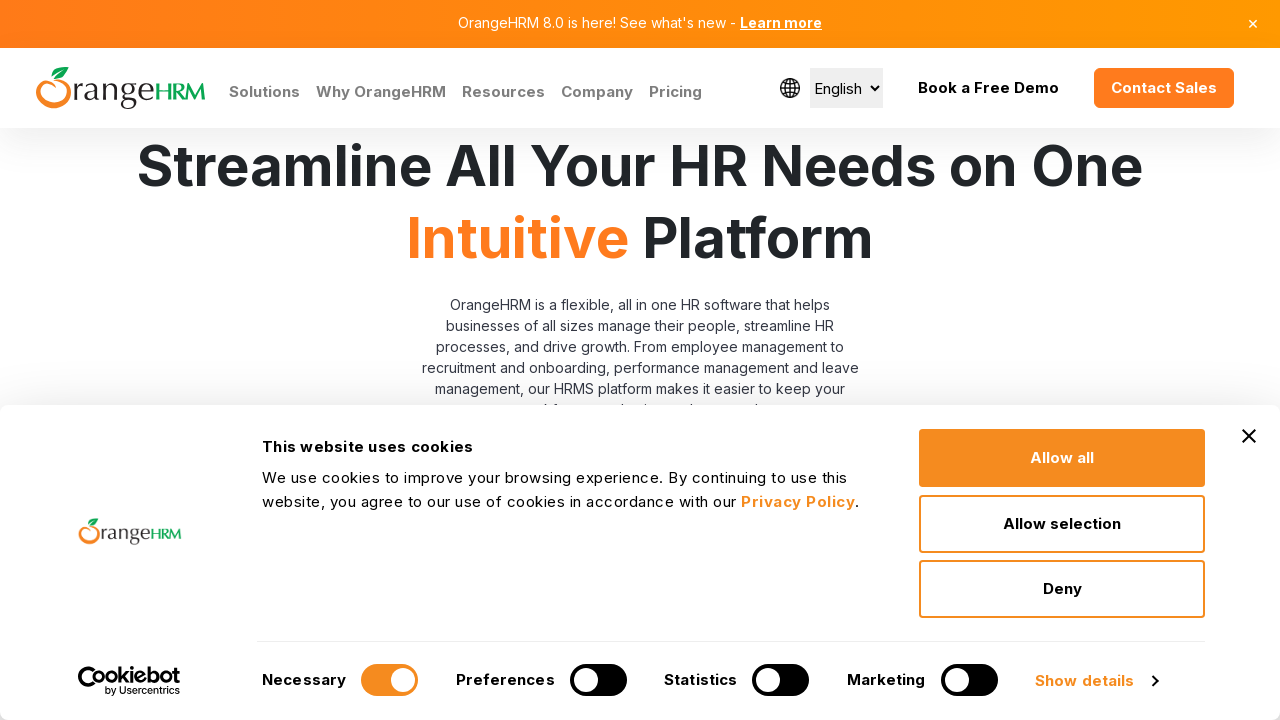

Closed popup window
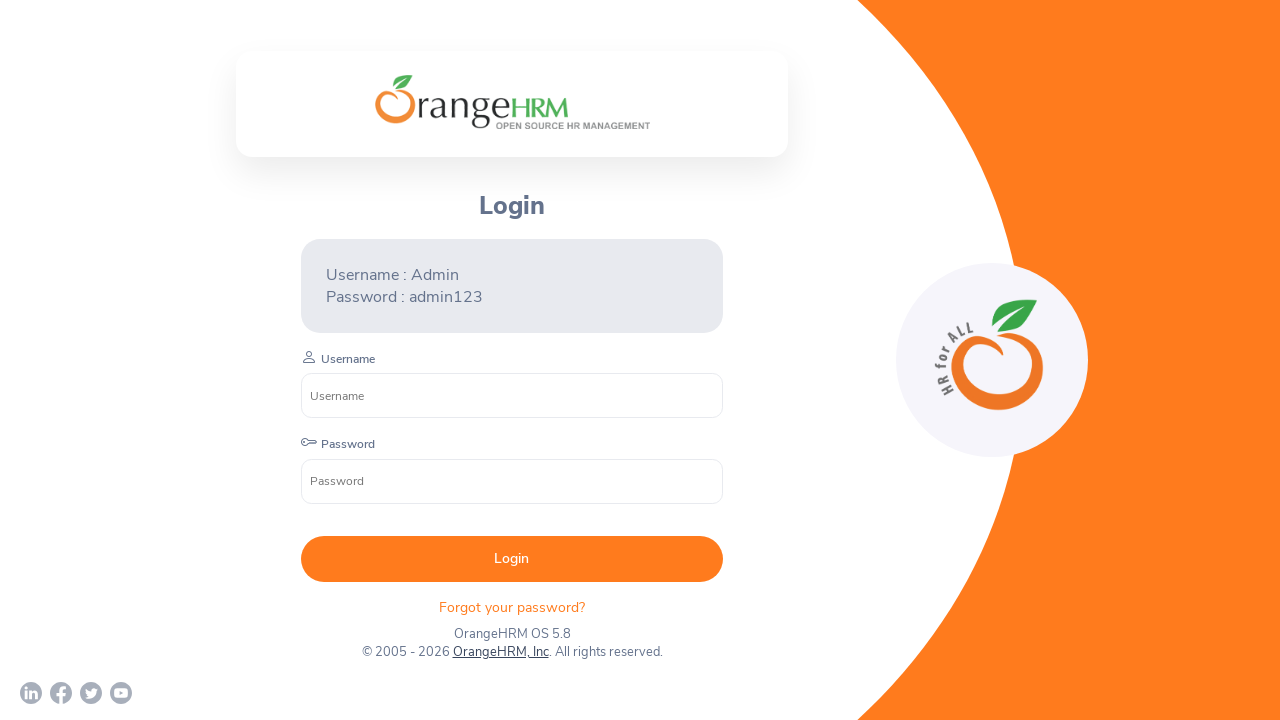

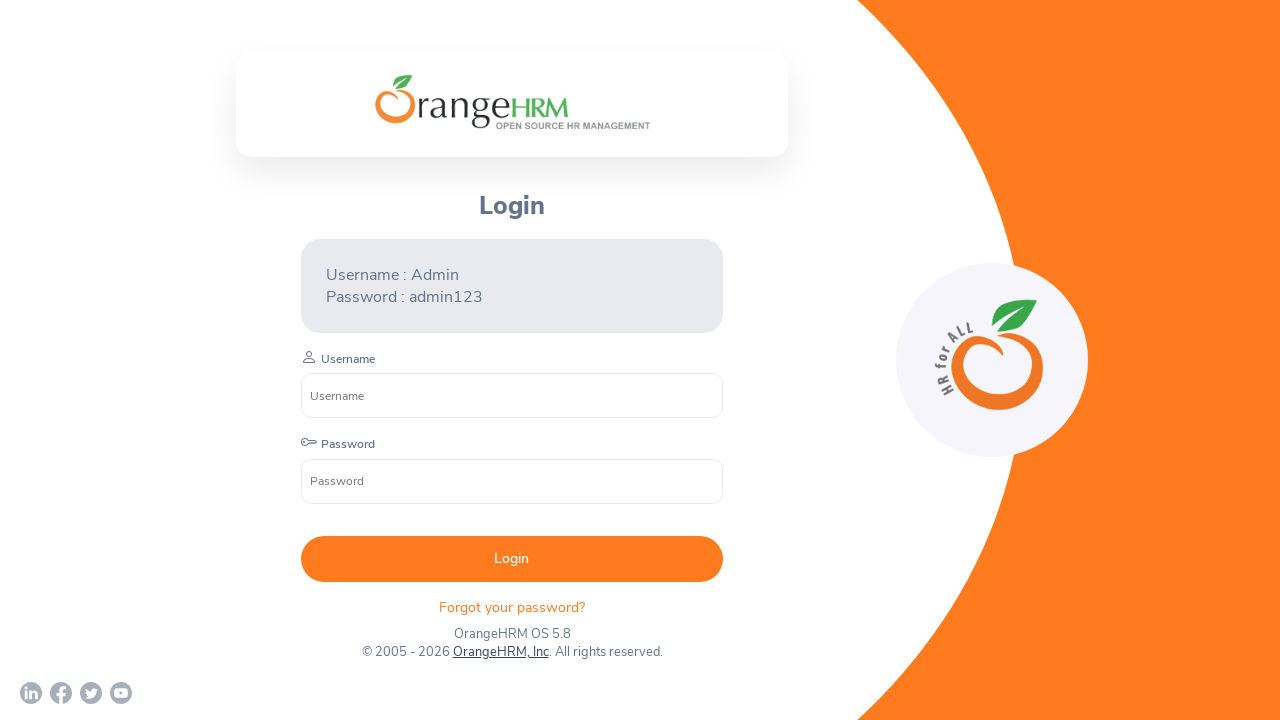